Tests radio button selection functionality by finding all radio buttons with class 'radioButton' and clicking the one with value 'radio3'

Starting URL: http://www.qaclickacademy.com/practice.php

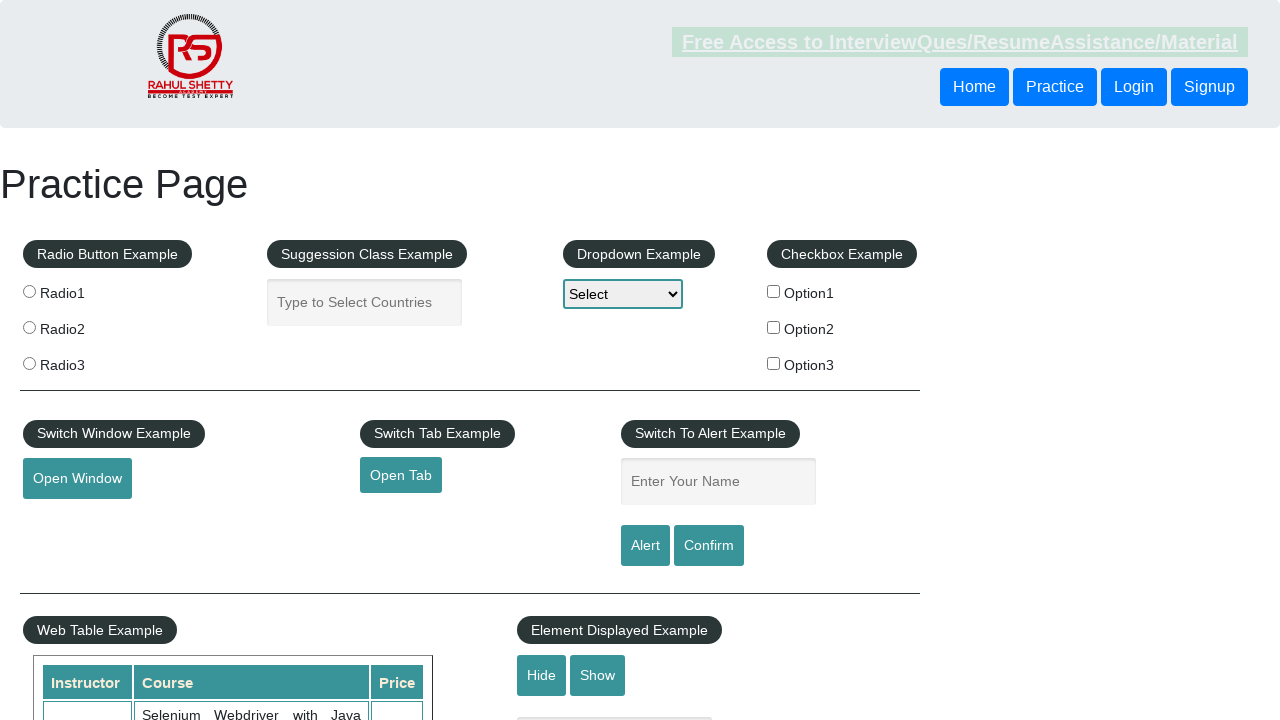

Located all radio buttons with class 'radioButton'
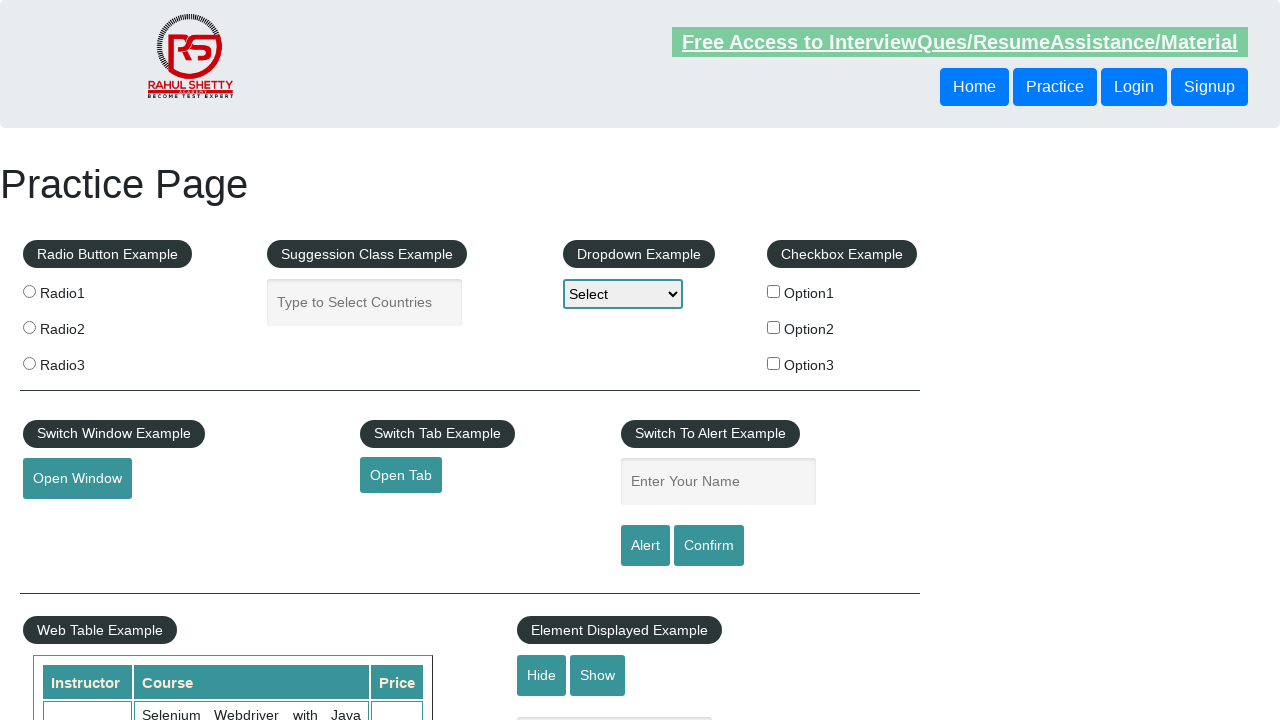

Clicked radio button with value 'radio3' at (29, 363) on input.radioButton >> nth=2
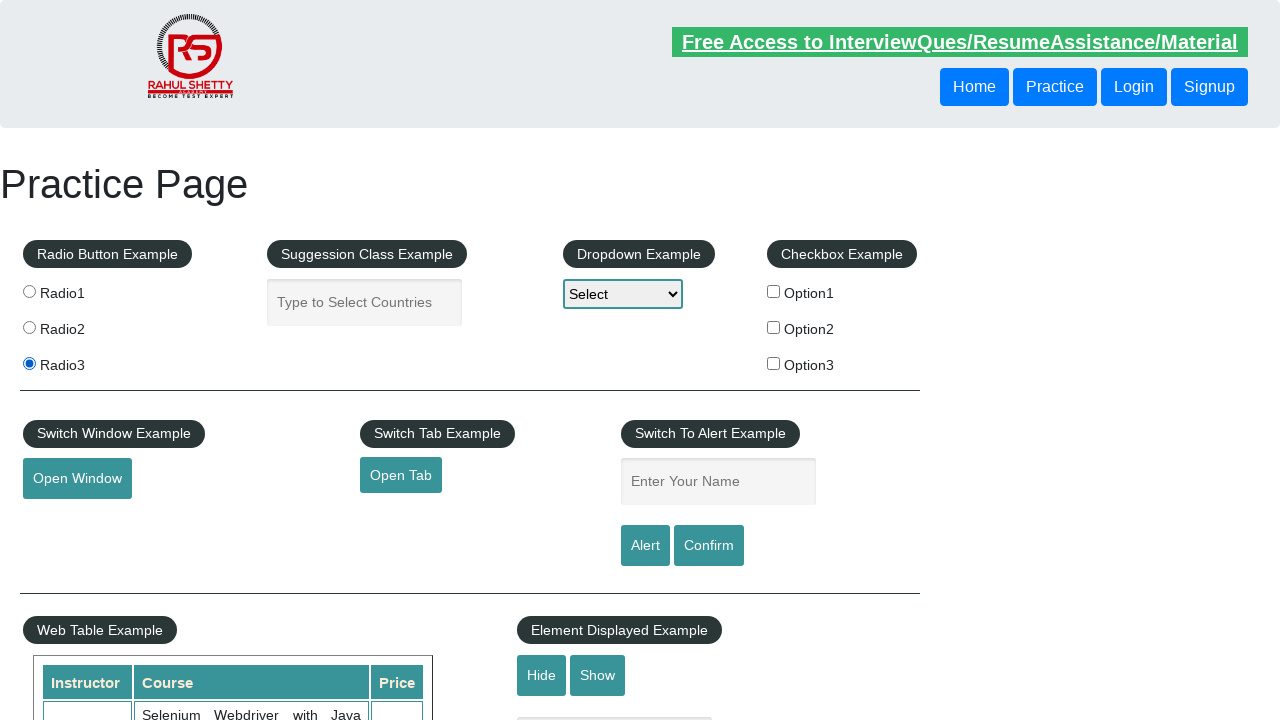

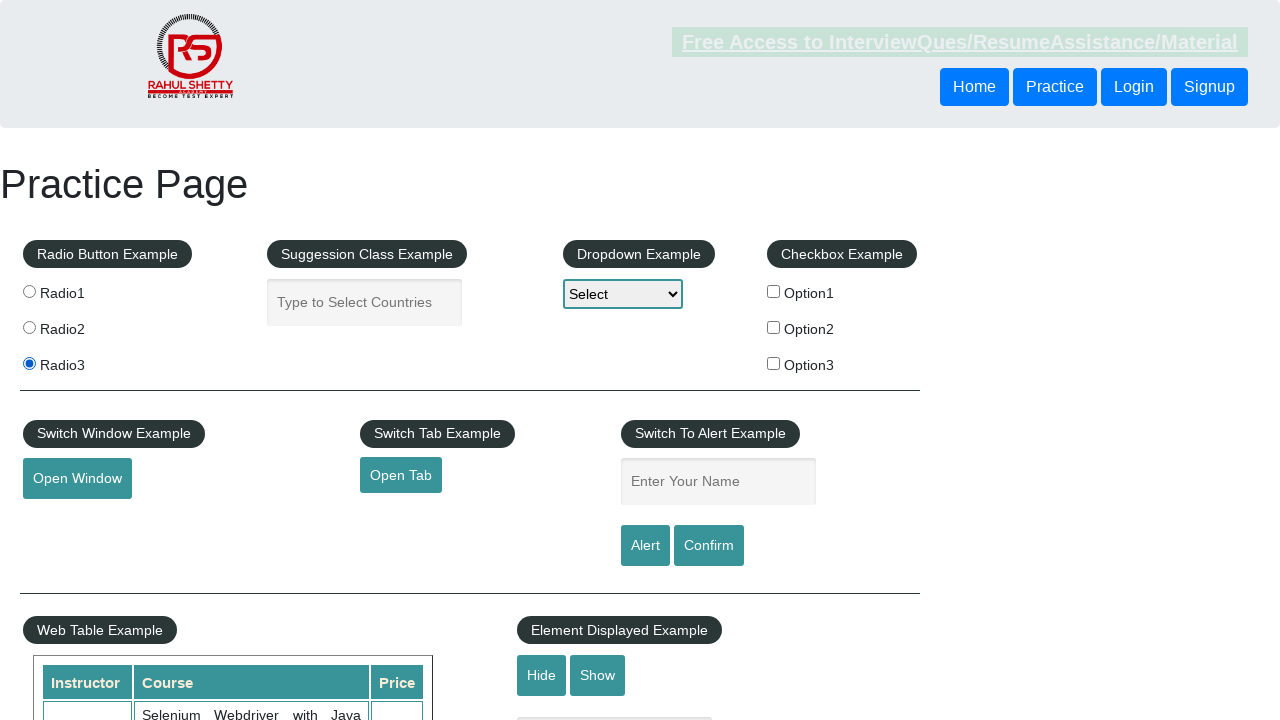